Tests multi-window handling by opening a new browser window, navigating to a courses page, extracting a course name, switching back to the parent window, and filling a form field with the extracted course name.

Starting URL: https://rahulshettyacademy.com/angularpractice/

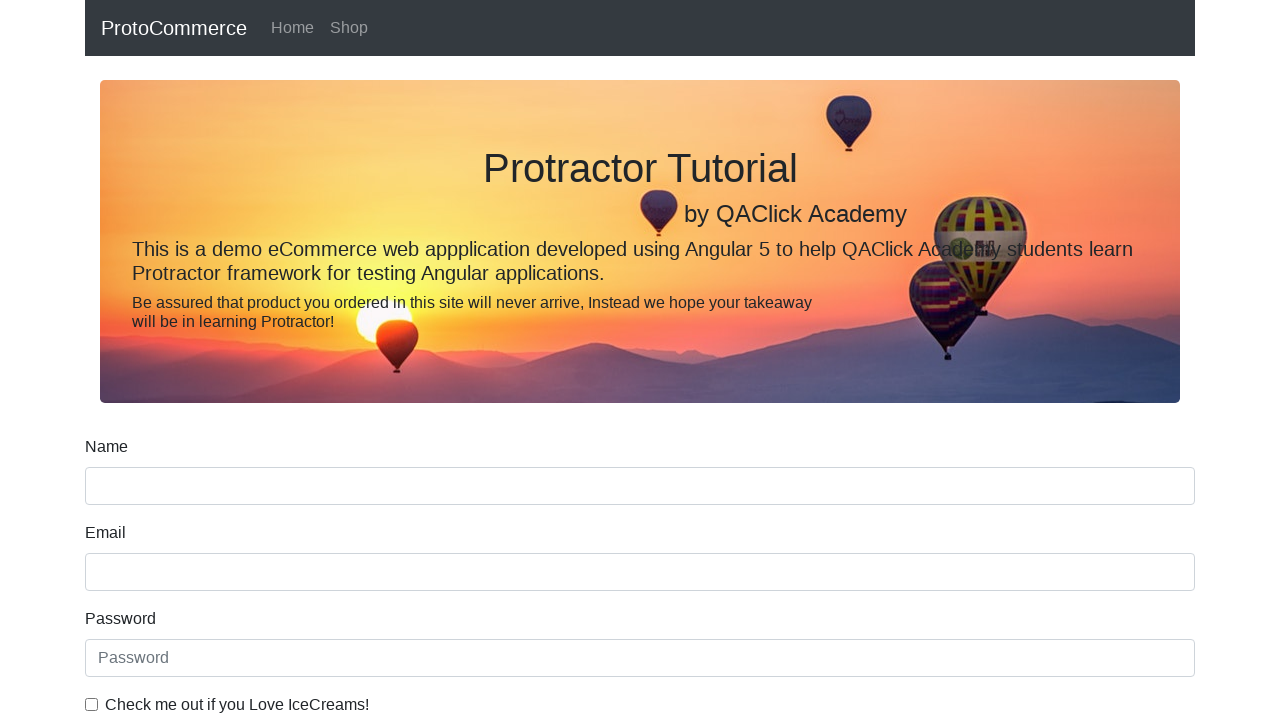

Opened a new browser window/tab
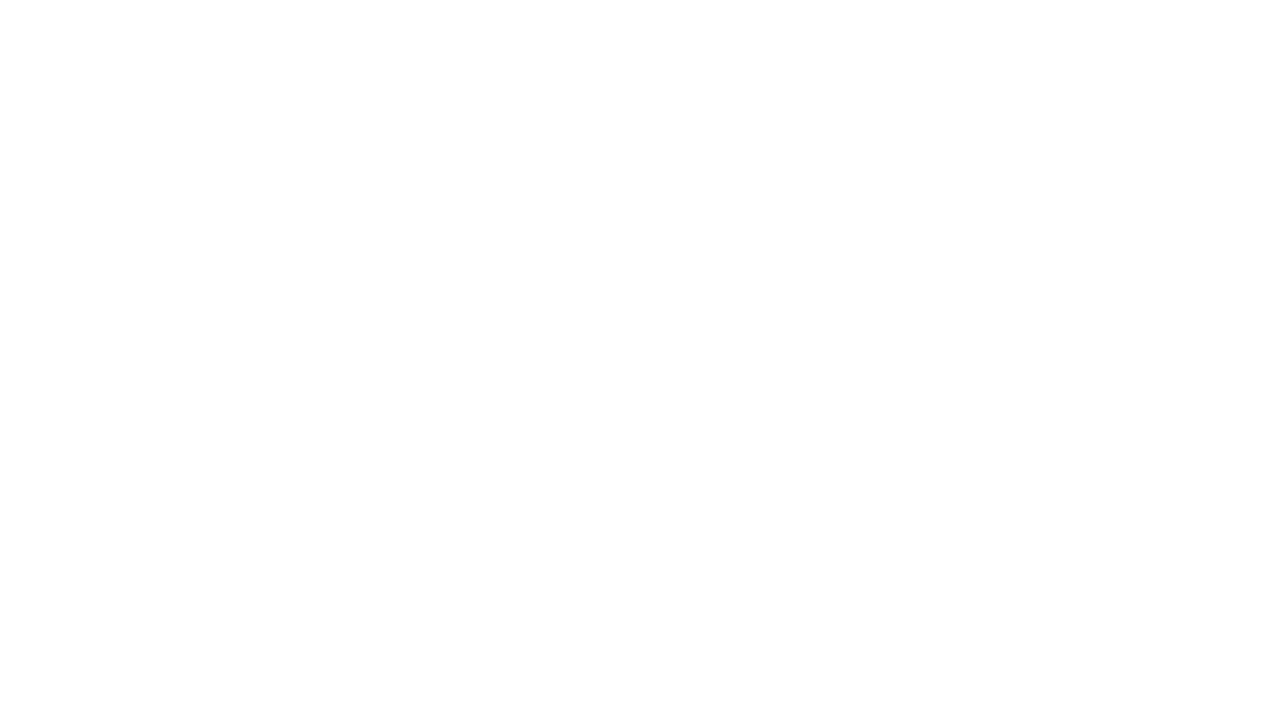

Navigated to Rahul Shetty Academy homepage in new window
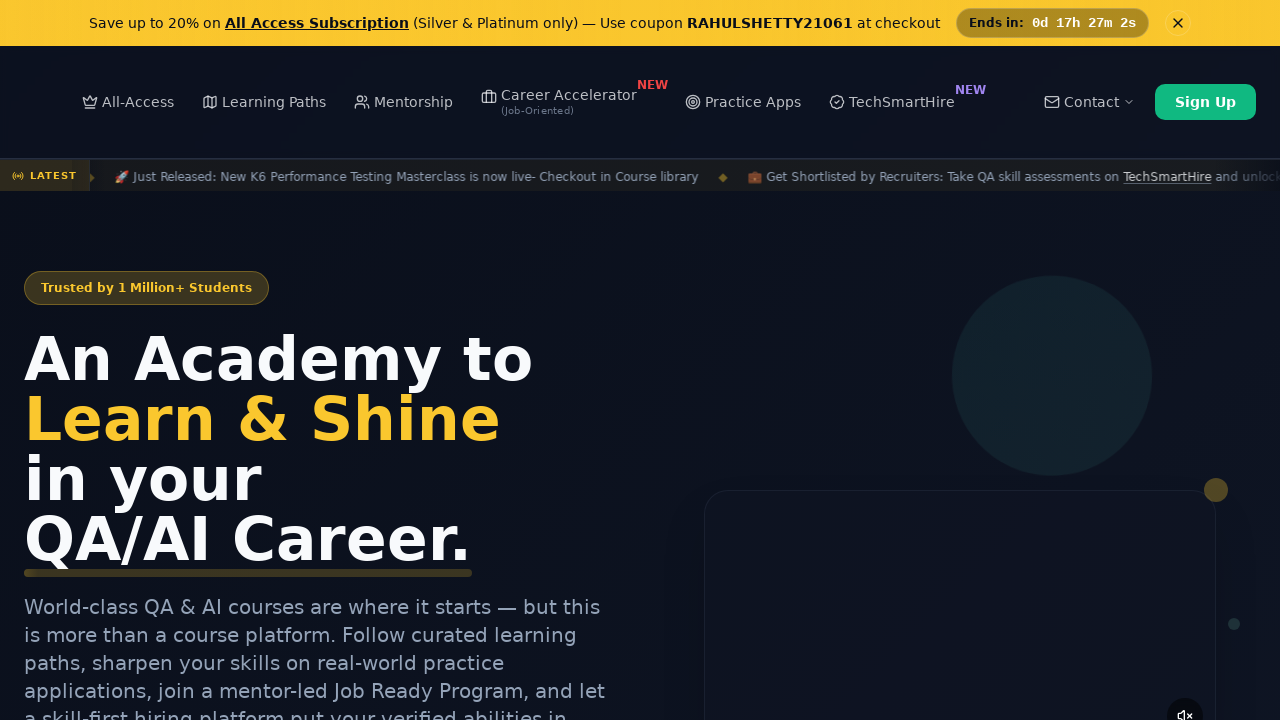

Course links loaded successfully
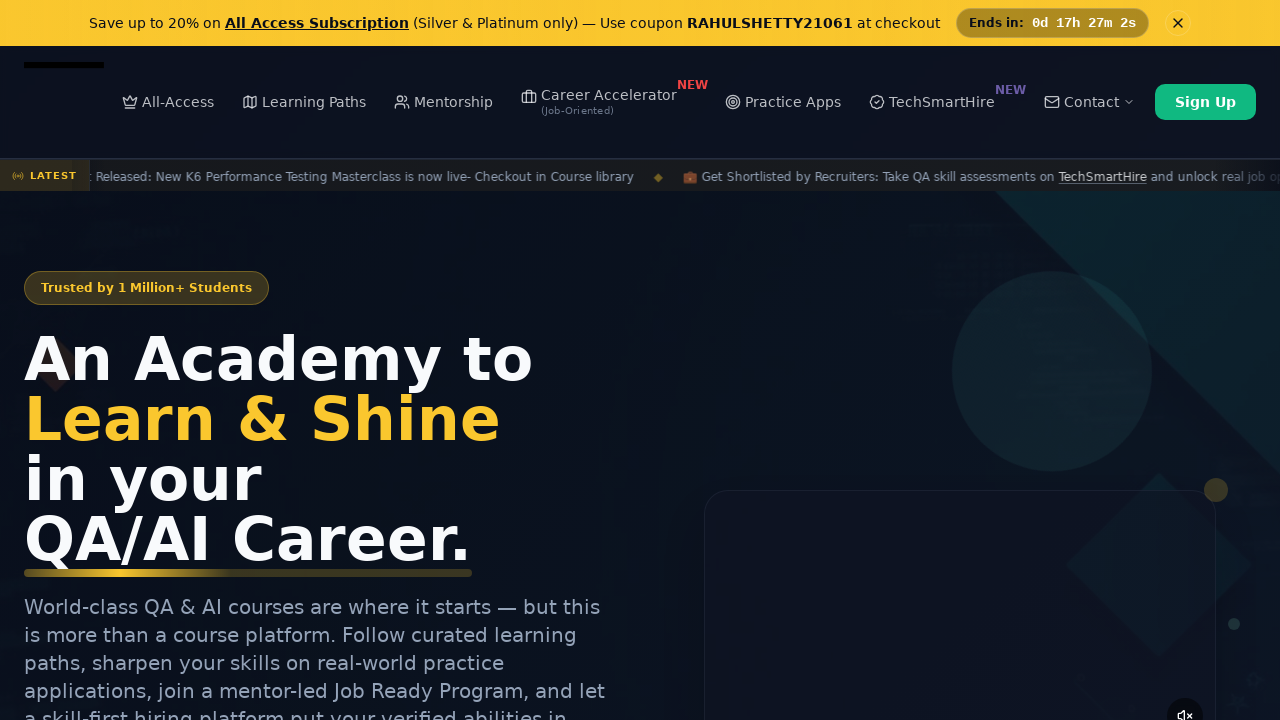

Located all course link elements
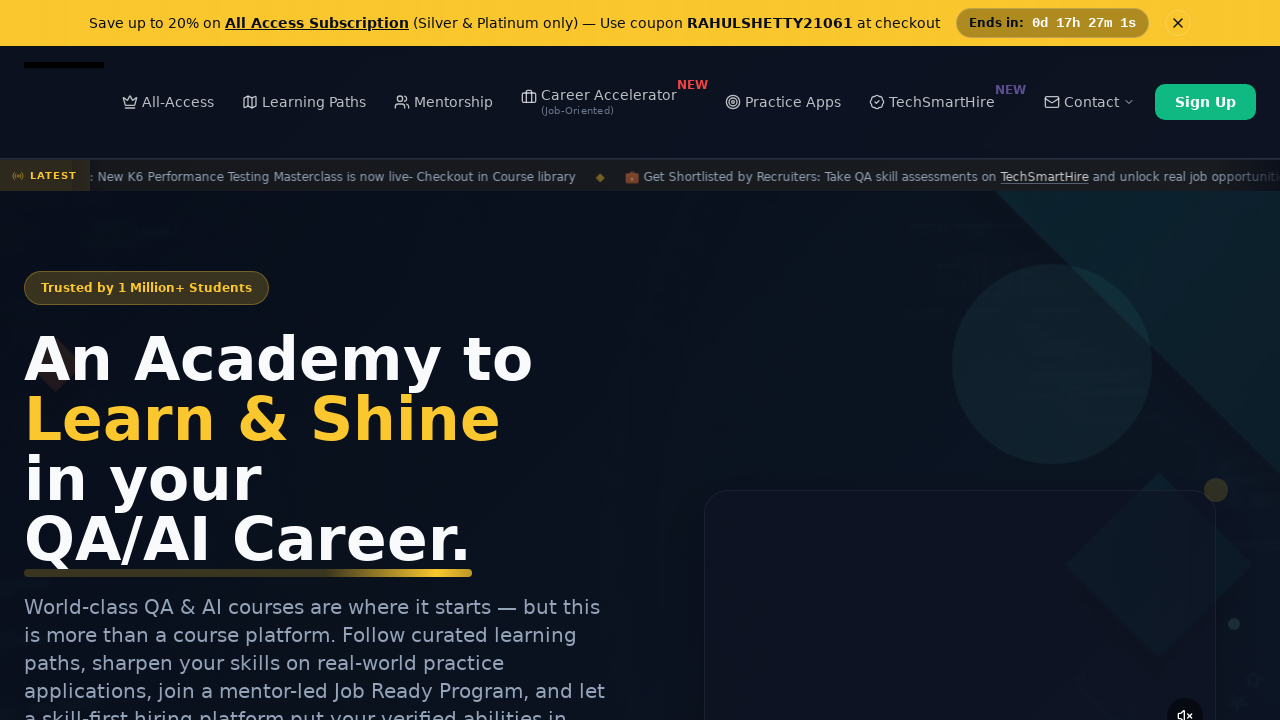

Extracted second course name: 'Playwright Testing'
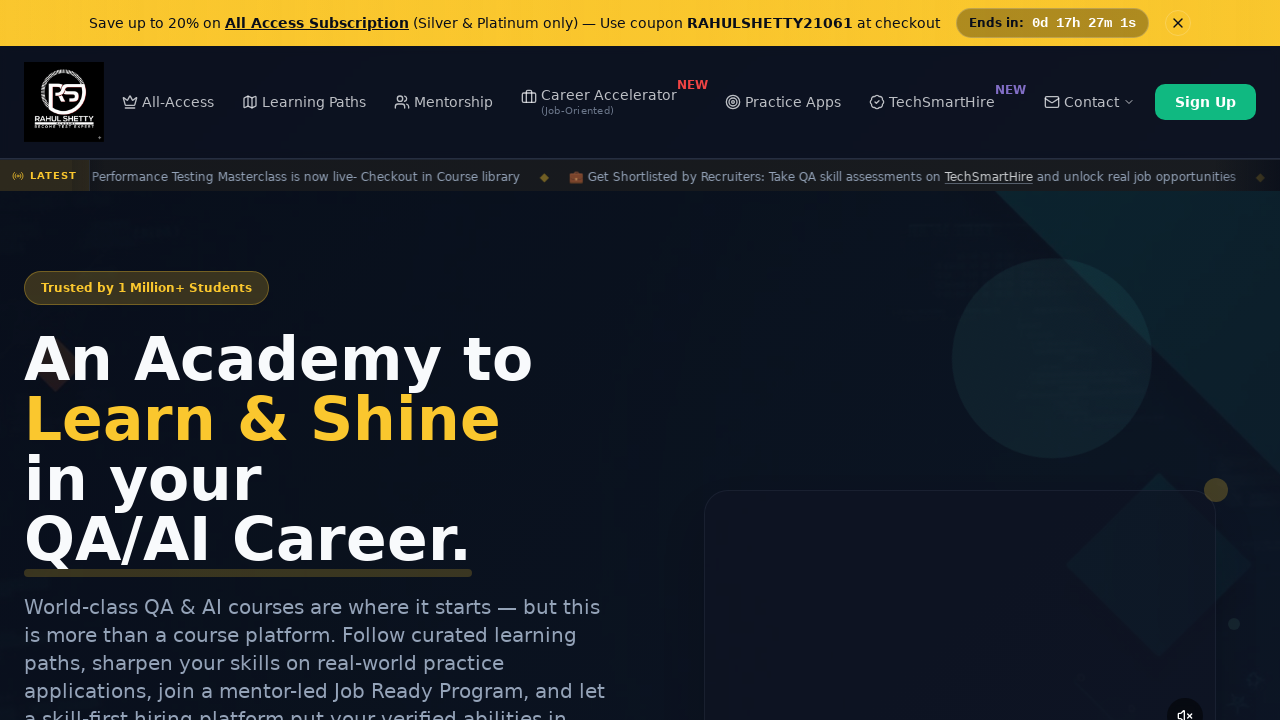

Filled name field in parent window with extracted course name: 'Playwright Testing' on input[name='name']
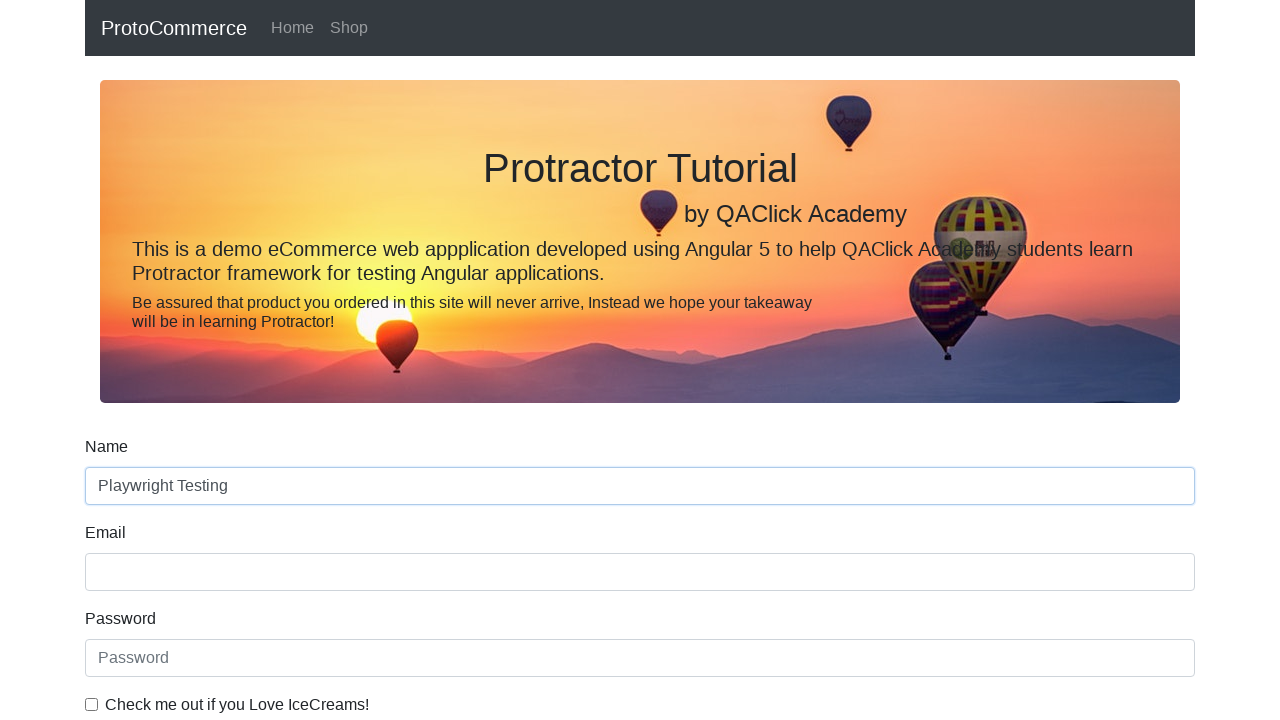

Closed the secondary browser window
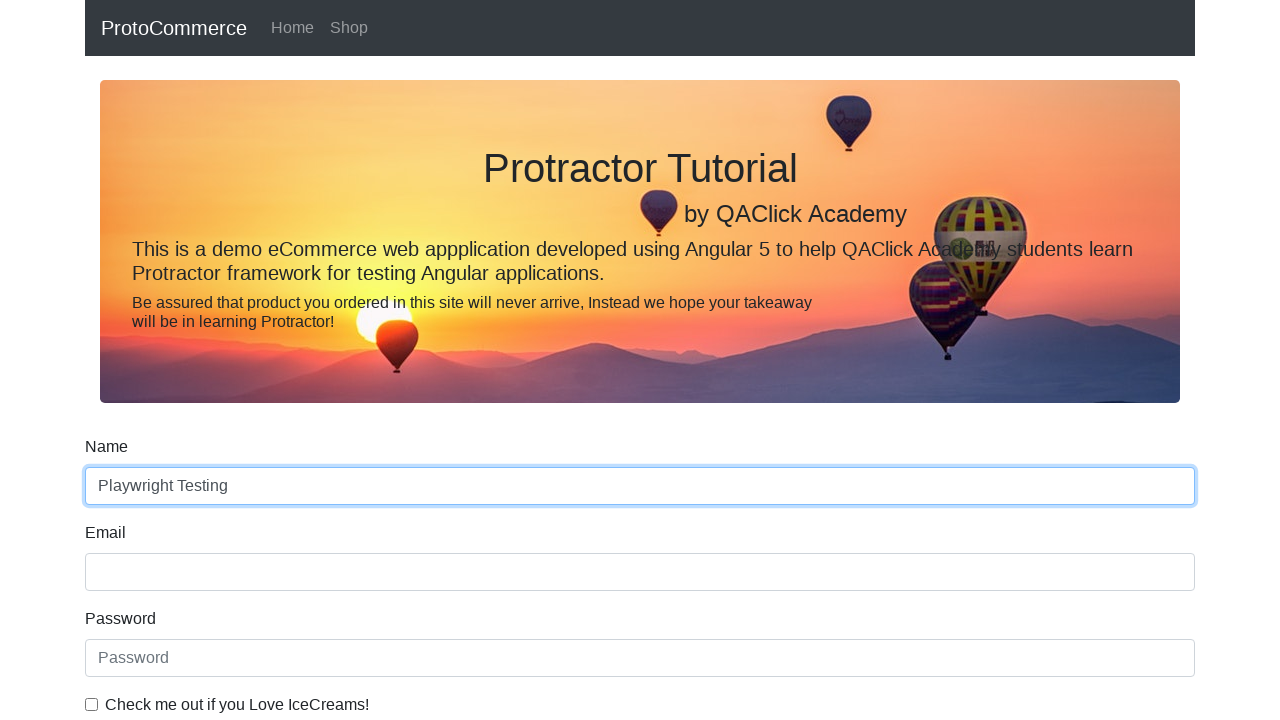

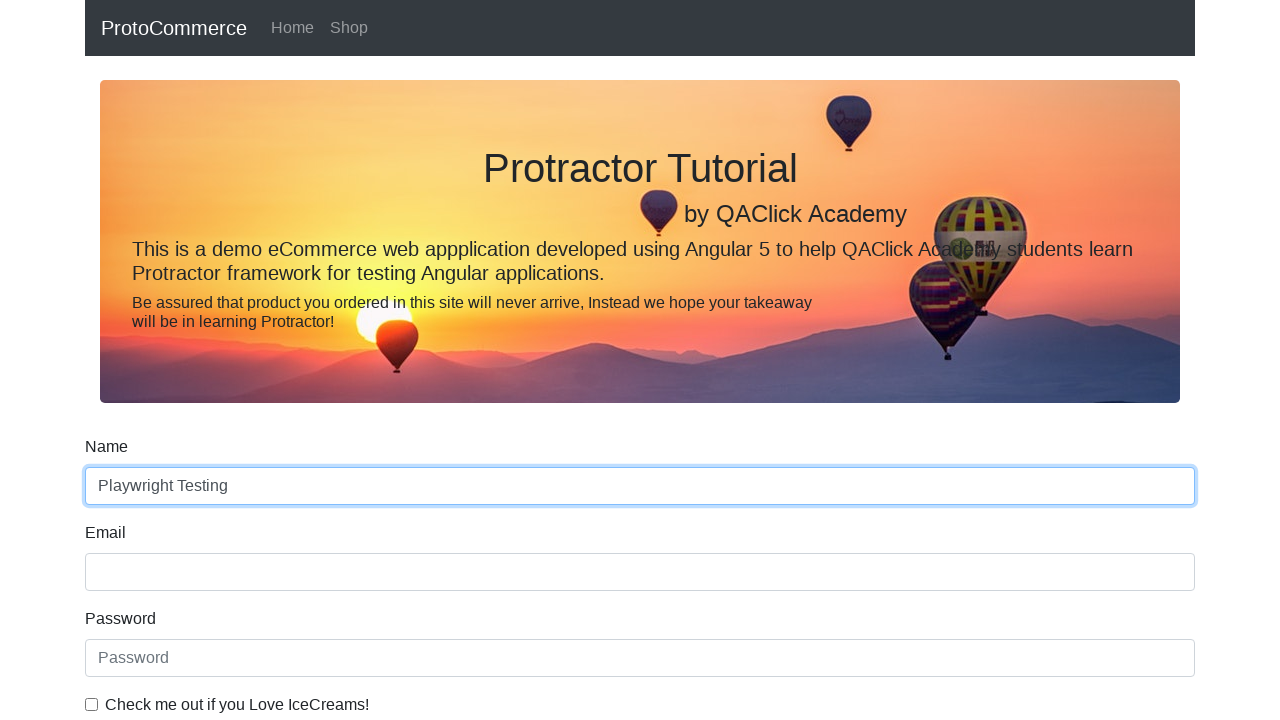